Tests JavaScript prompt alert handling on W3Schools demo page by switching to an iframe, clicking a button that triggers a prompt alert, dismissing the alert, and verifying the resulting text on the page.

Starting URL: https://www.w3schools.com/js/tryit.asp?filename=tryjs_prompt

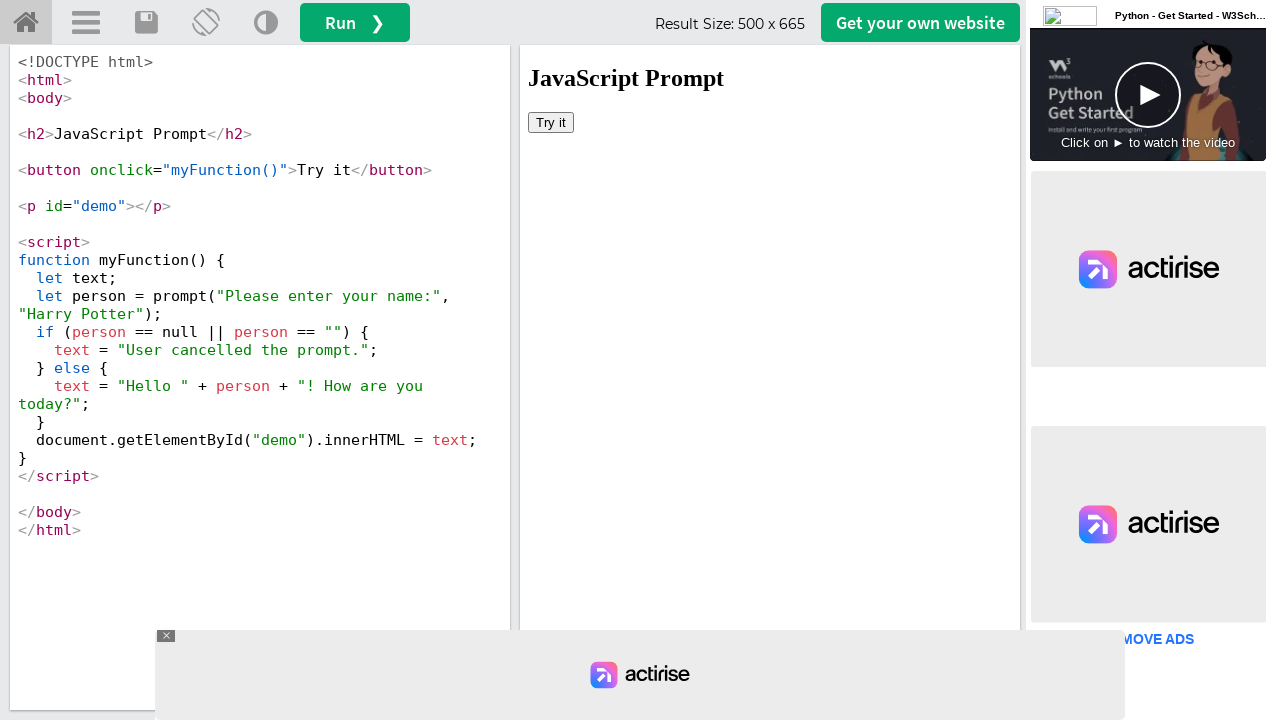

Located iframe with ID 'iframeResult'
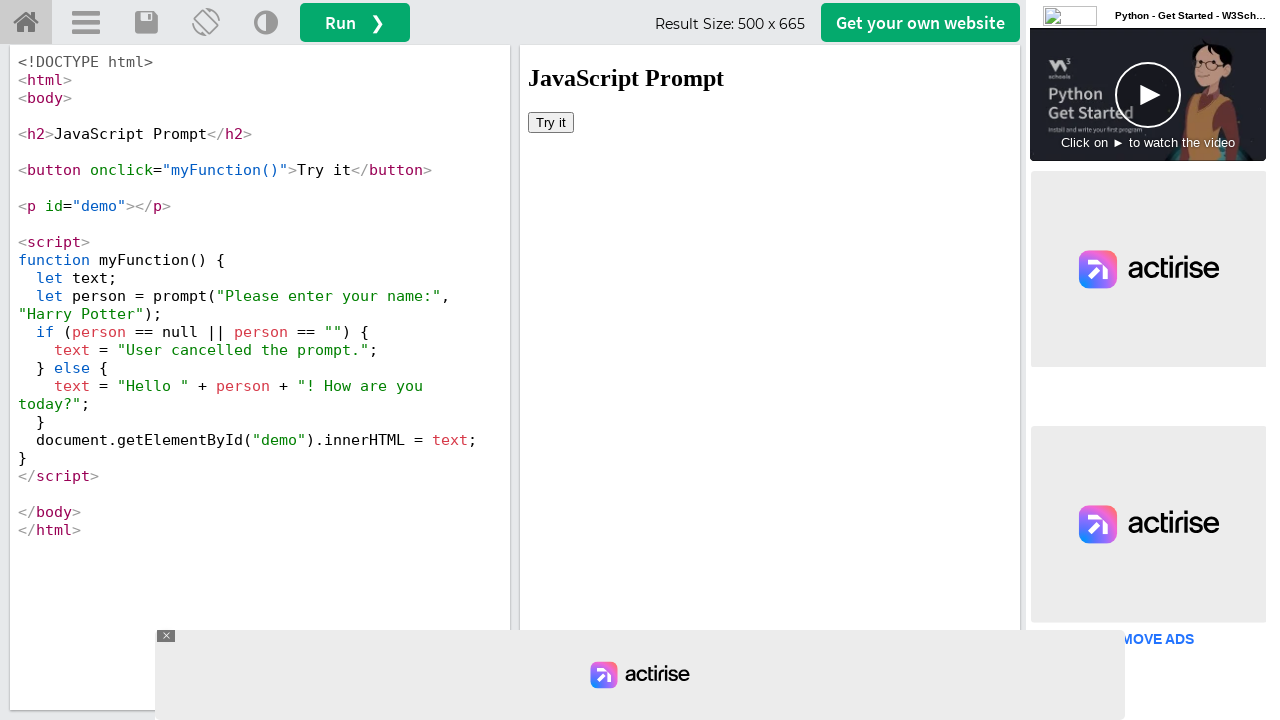

Set up dialog handler to dismiss prompt alerts
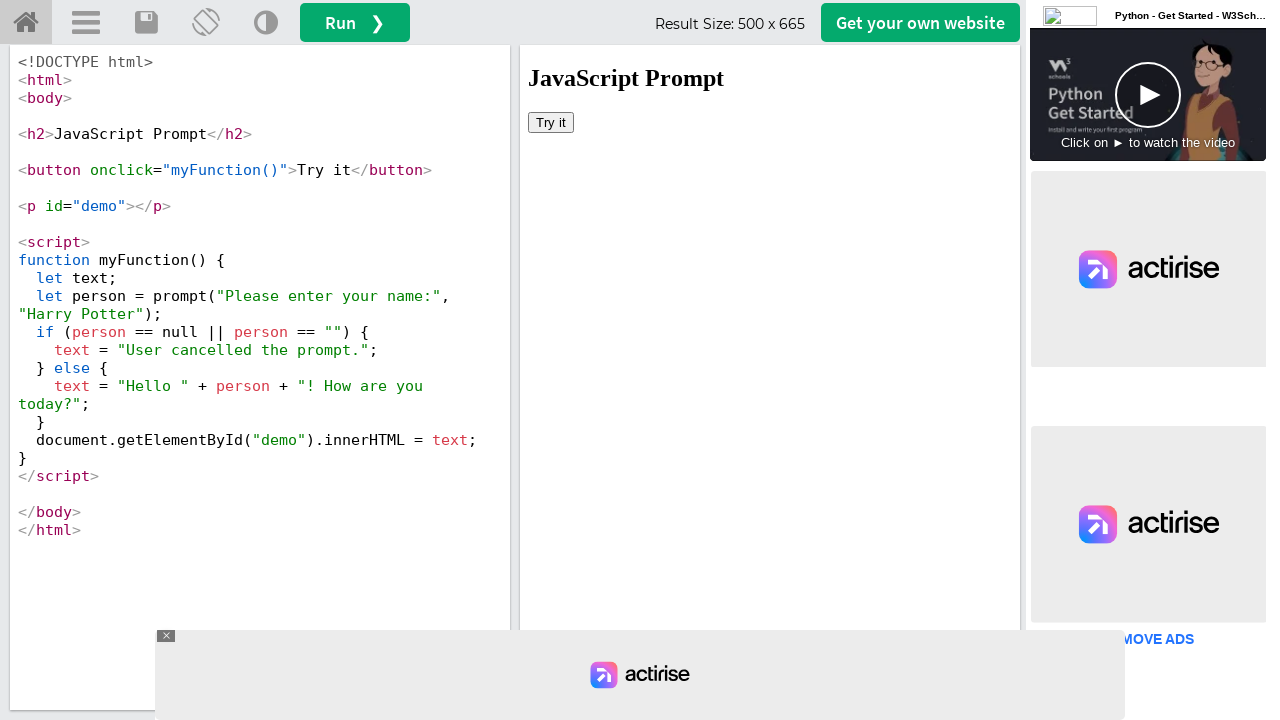

Clicked 'Try it' button in iframe, triggering prompt alert at (551, 122) on #iframeResult >> internal:control=enter-frame >> xpath=//button[text()='Try it']
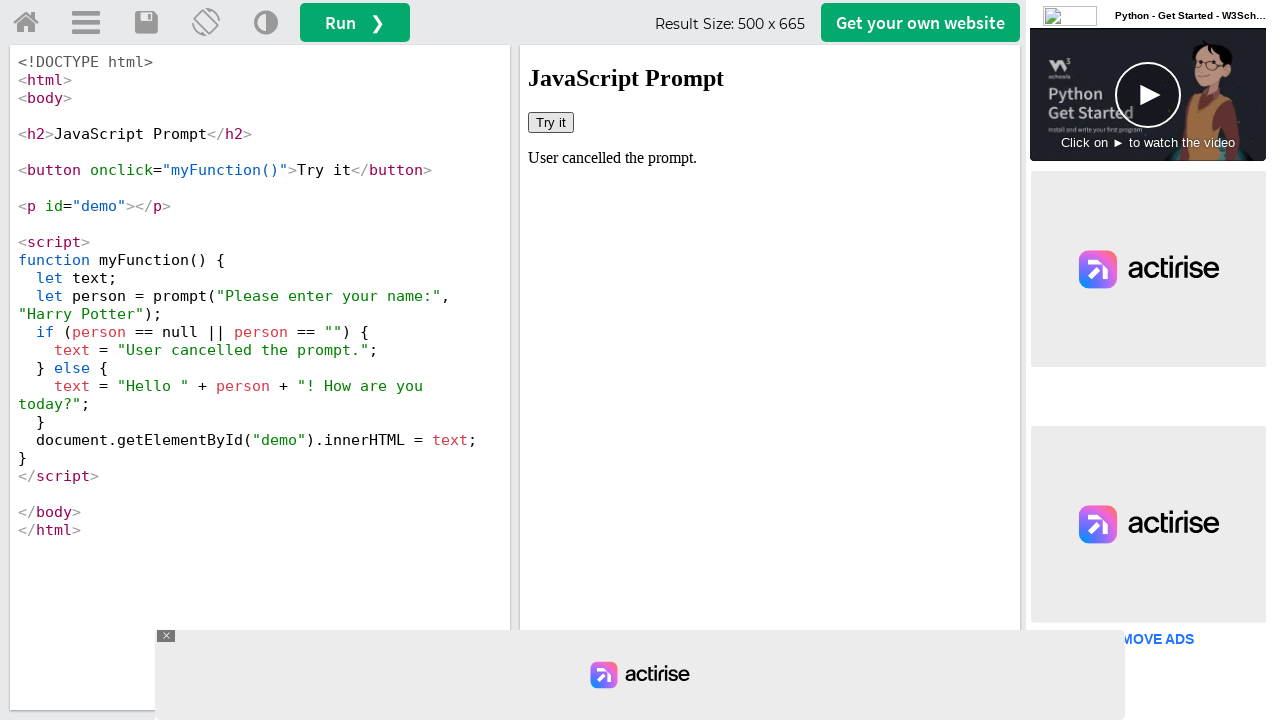

Retrieved result text from demo element after dismissing alert
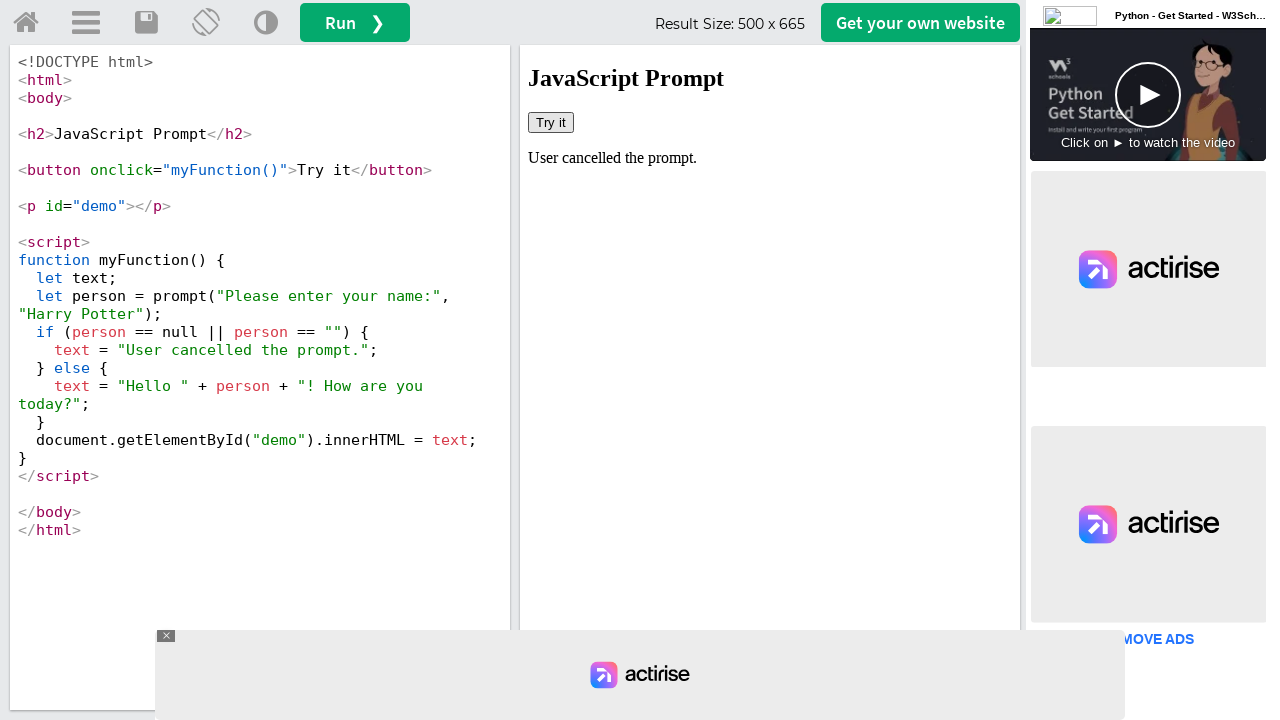

Printed result text: User cancelled the prompt.
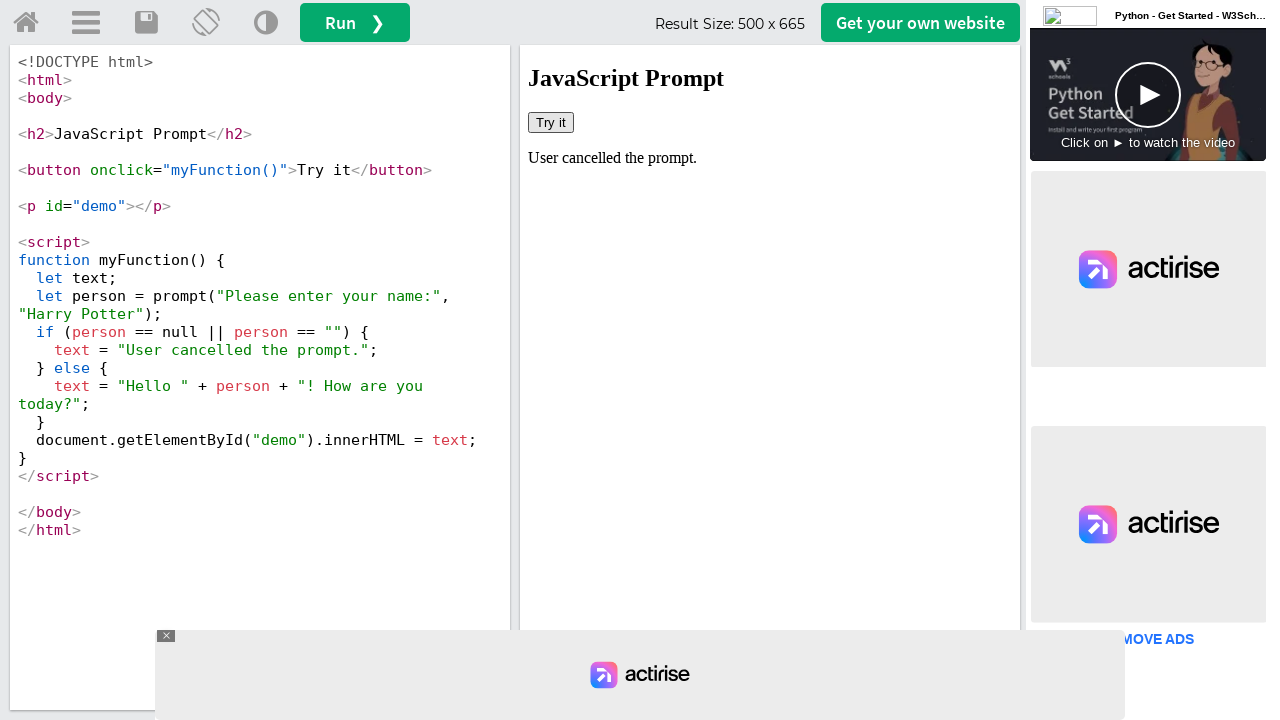

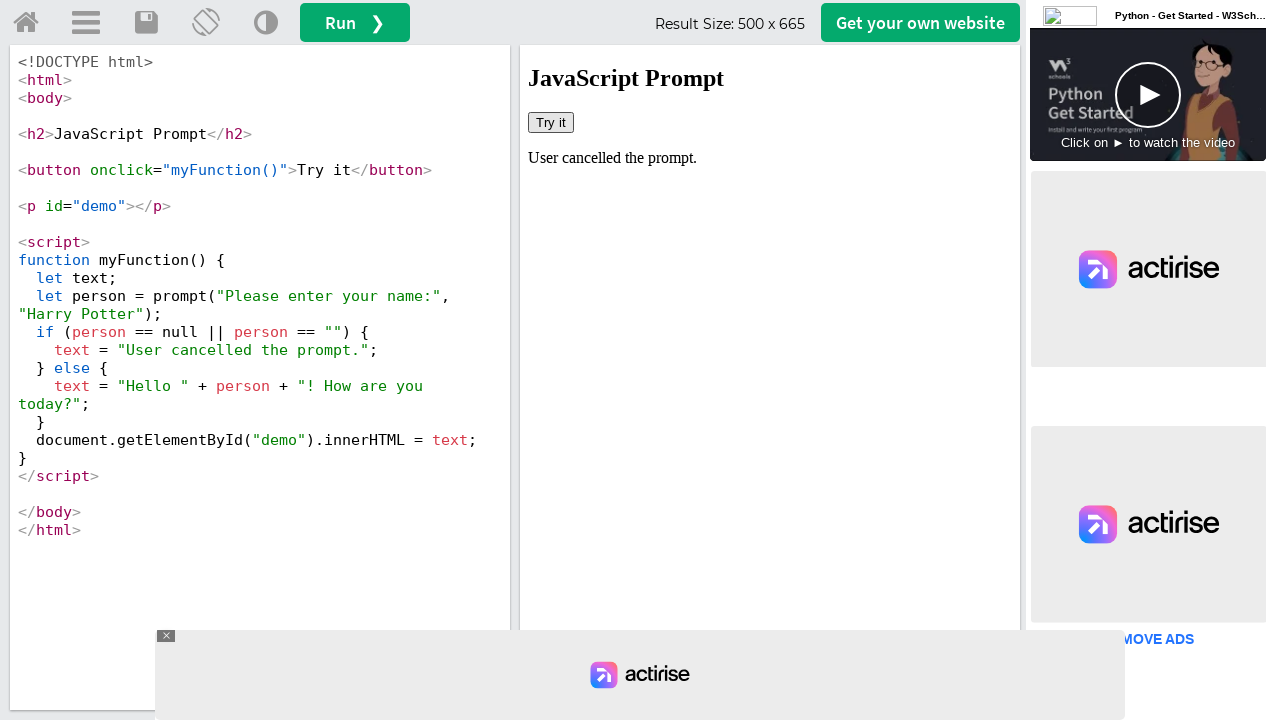